Tests adding and removing elements dynamically on a page, demonstrating how elements become stale after deletion

Starting URL: https://practice.cydeo.com/add_remove_elements/

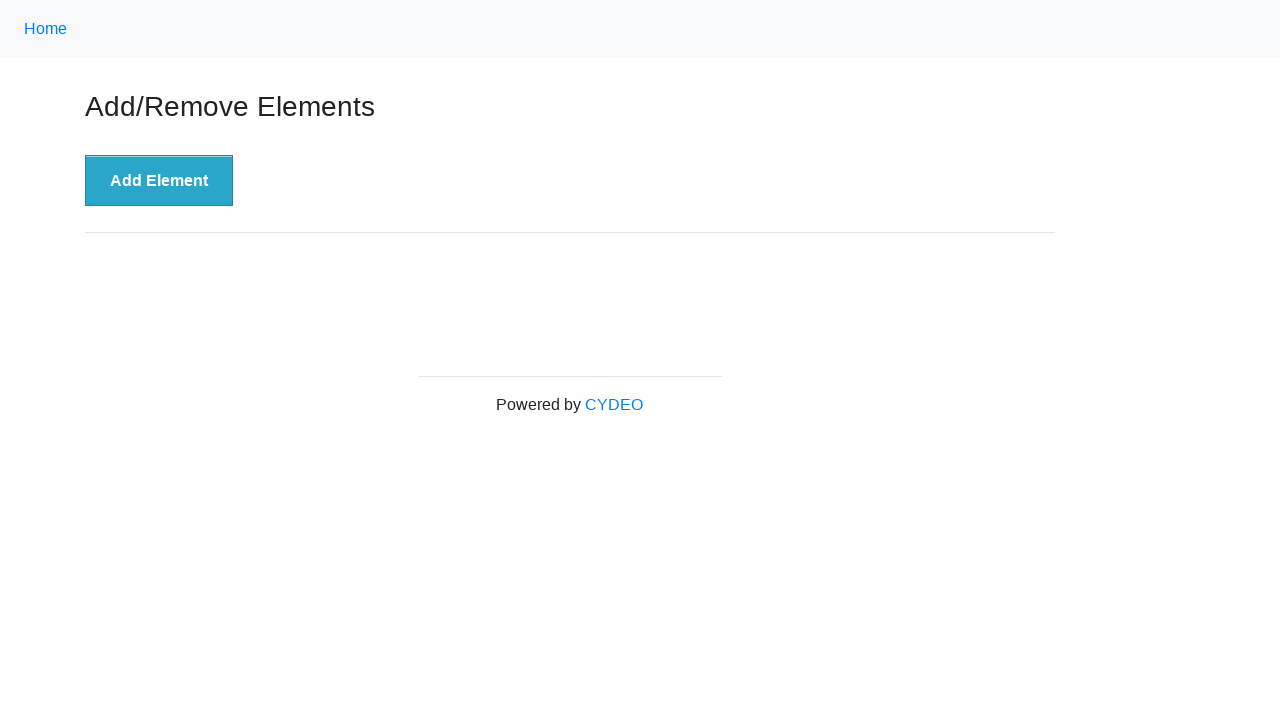

Clicked Add Element button to create new element at (159, 181) on button[onclick='addElement()']
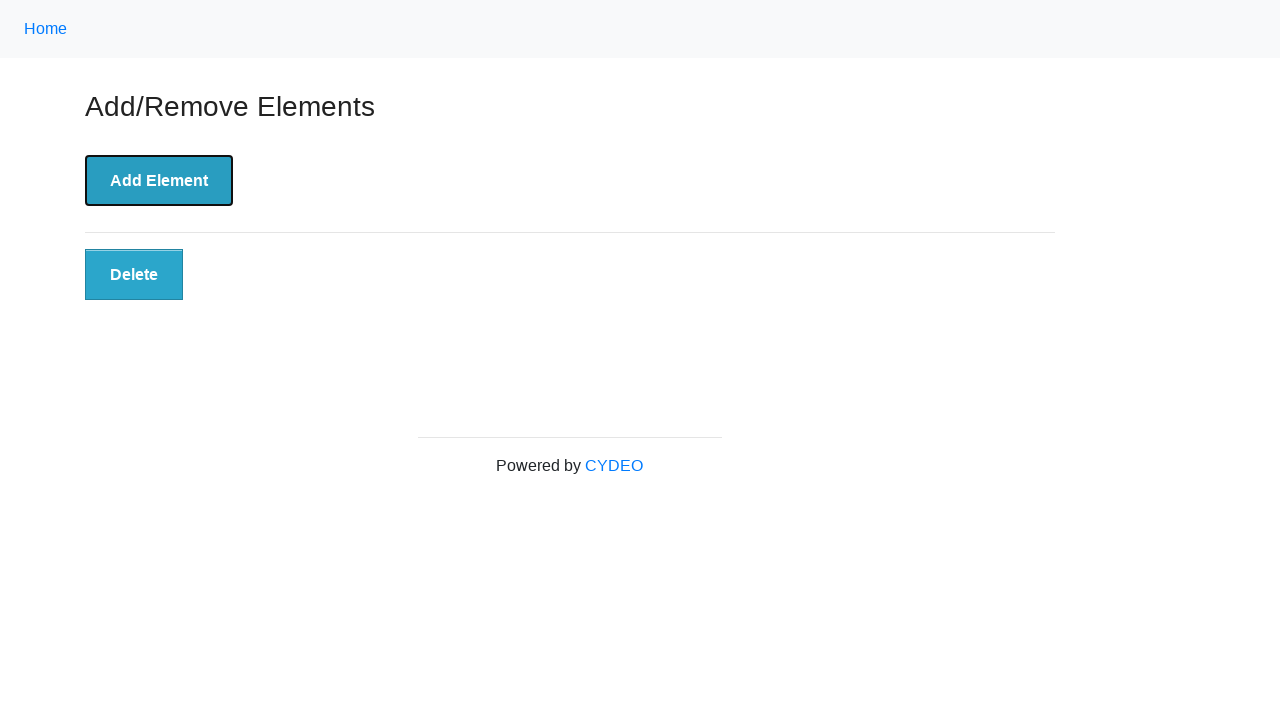

Delete button appeared on page
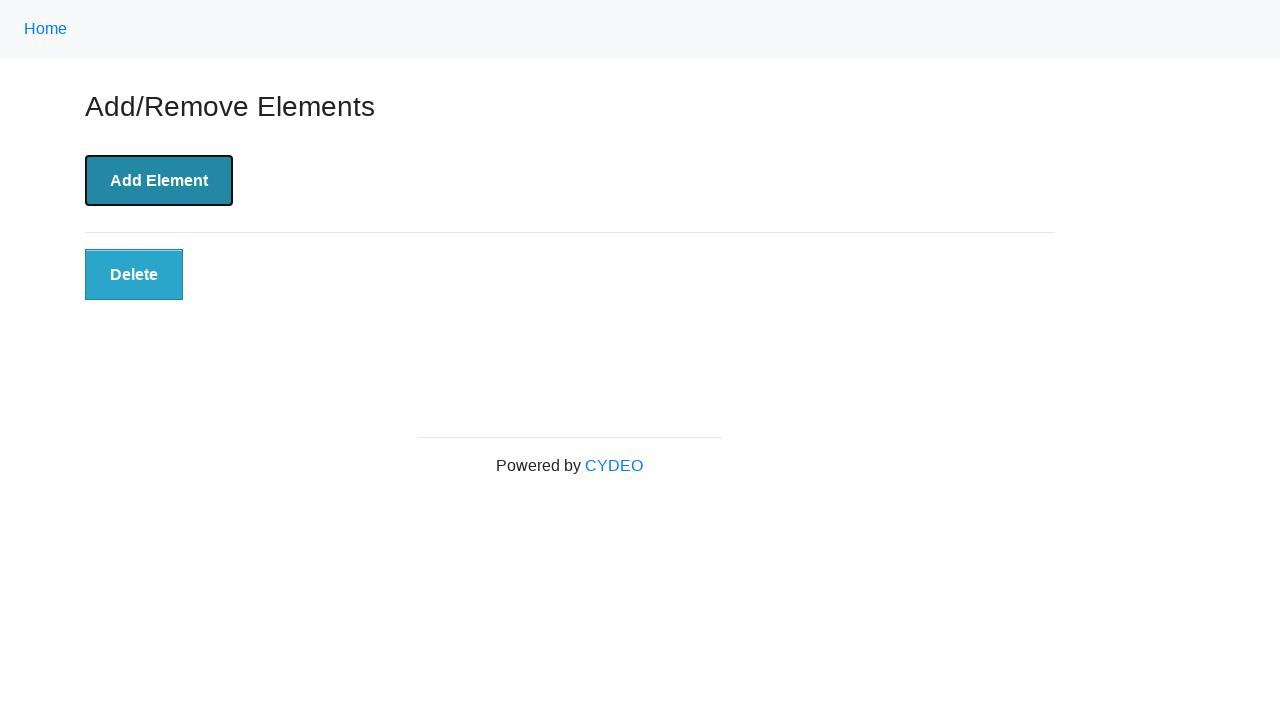

Verified delete button is visible
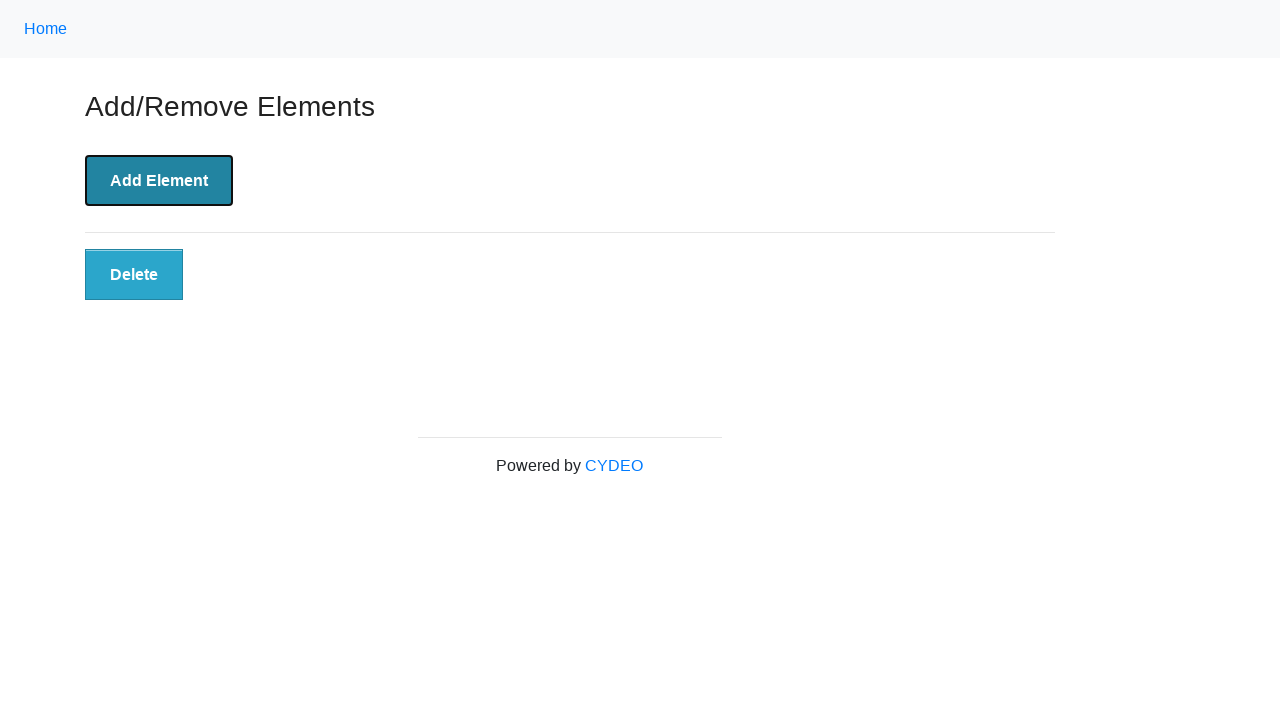

Clicked delete button to remove element at (134, 275) on button[onclick='deleteElement()']
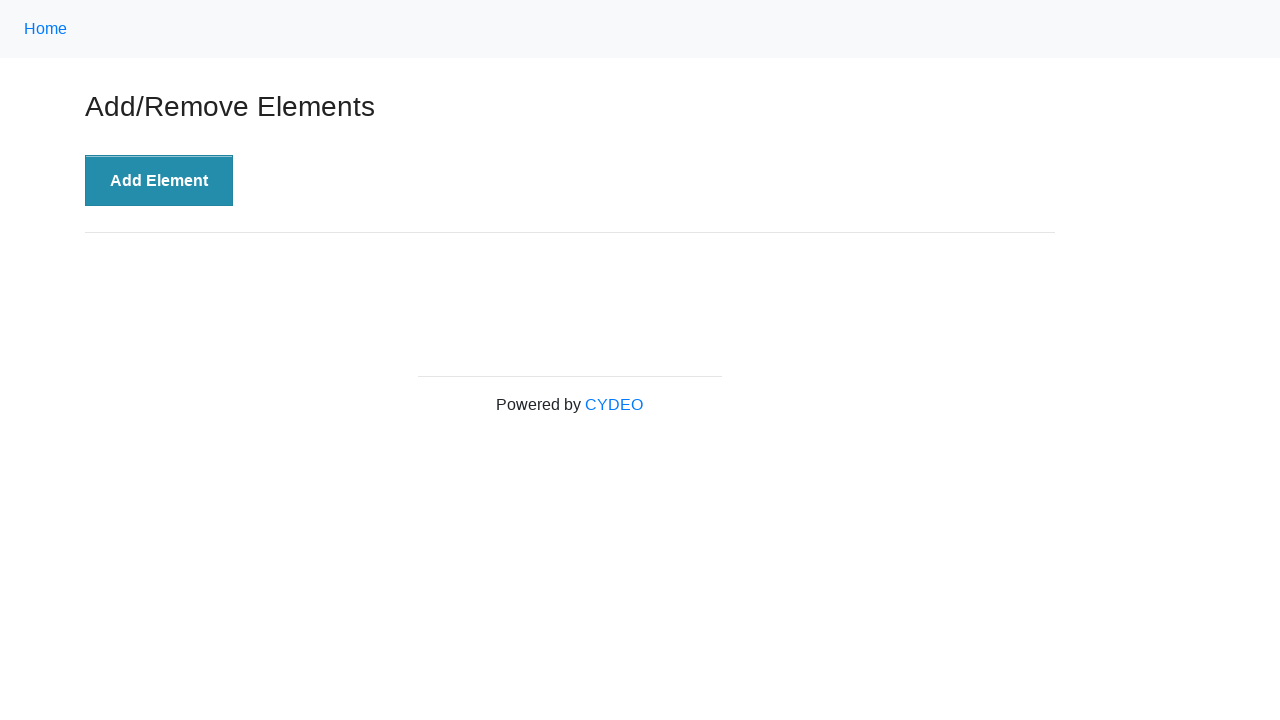

Verified delete button no longer exists in DOM (element became stale)
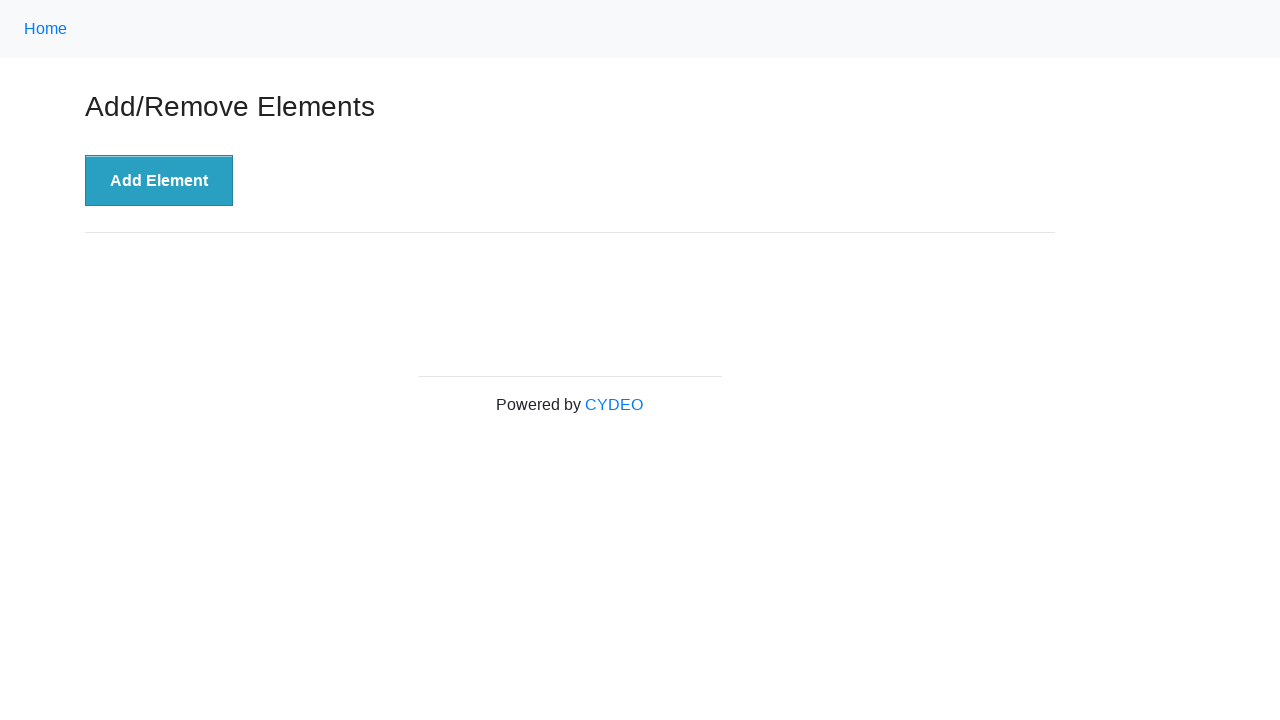

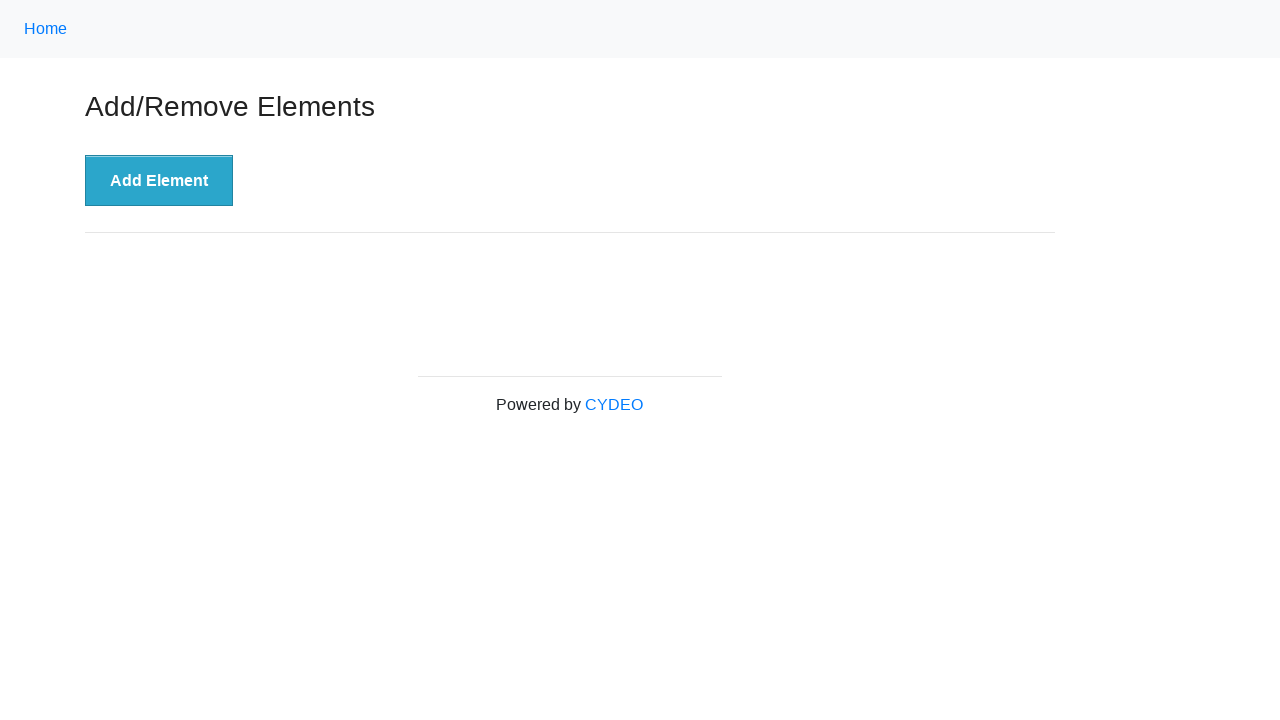